Navigates to the Lawrenceville website and verifies that dynamic content including paragraphs are loaded on the page

Starting URL: https://www.lawrenceville.org/

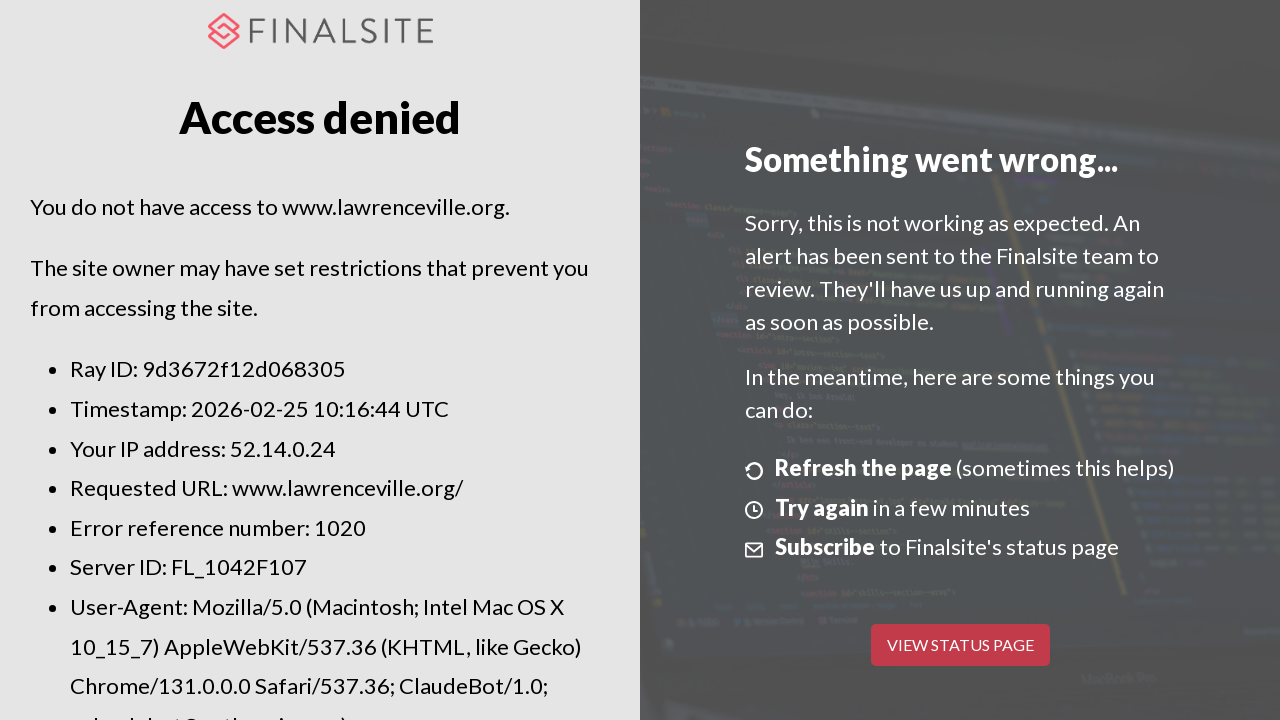

Navigated to Lawrenceville website
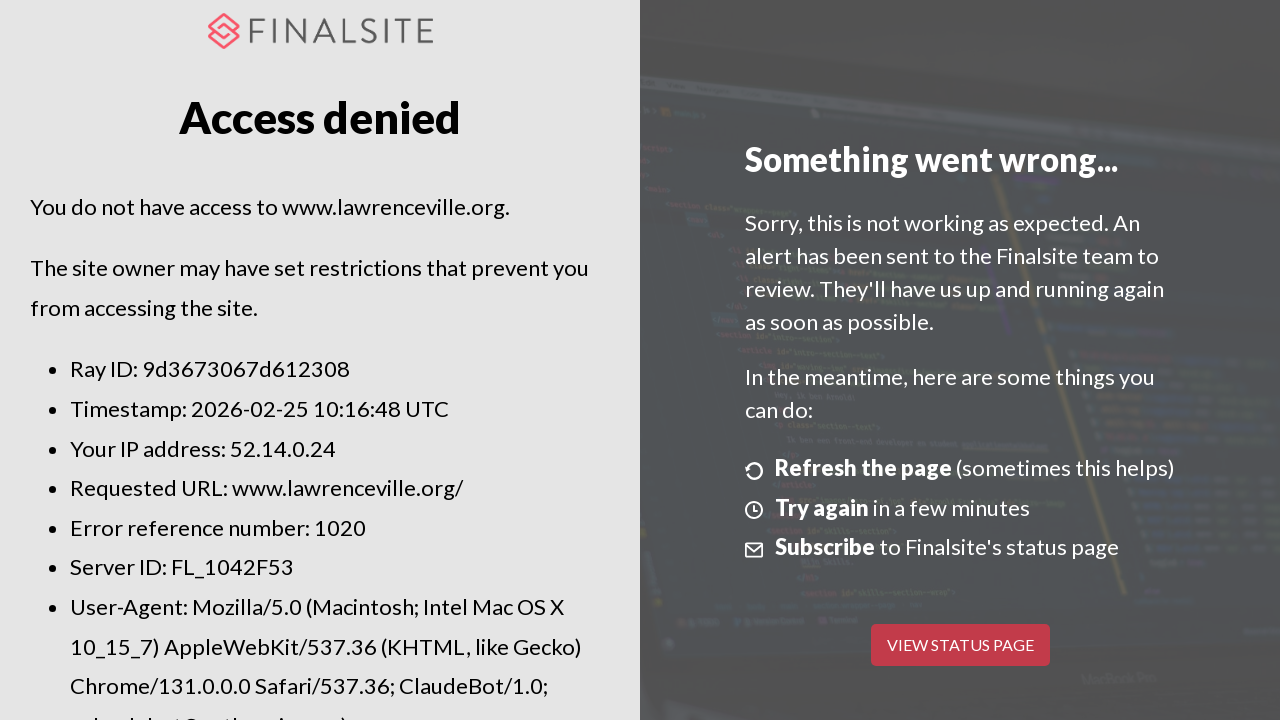

Waited 5 seconds for dynamic content to load
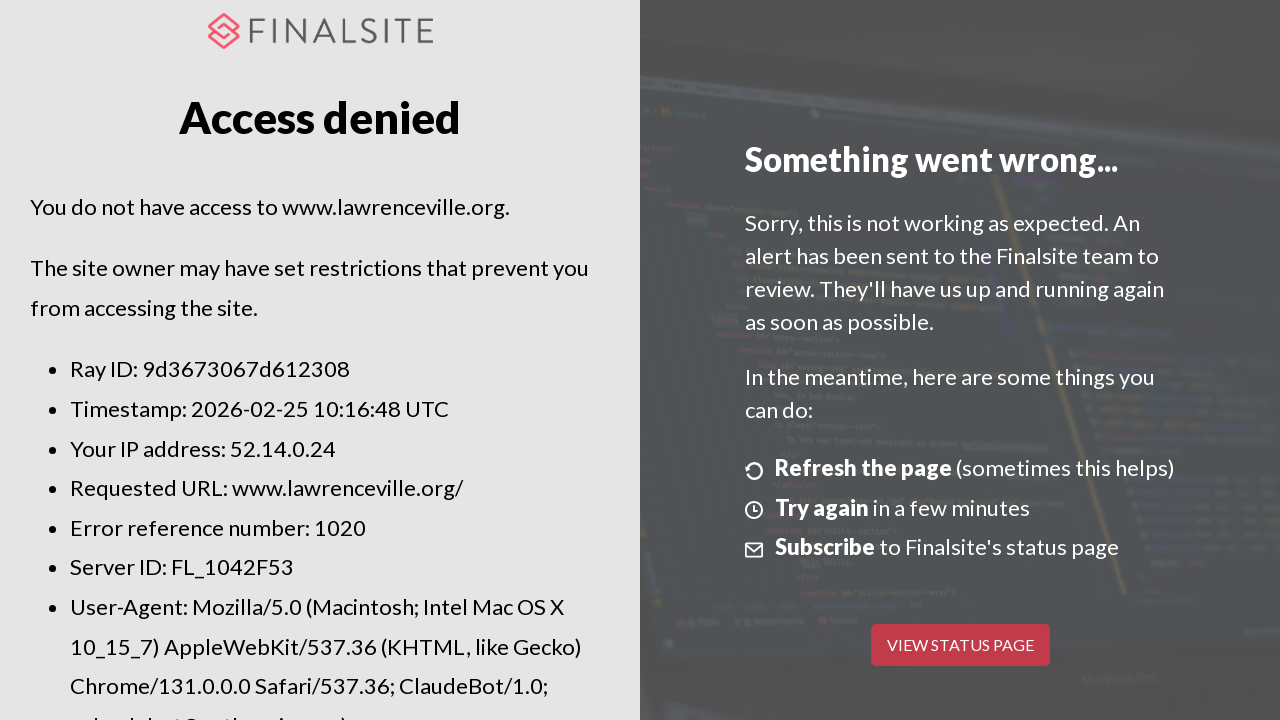

Located example class elements on page
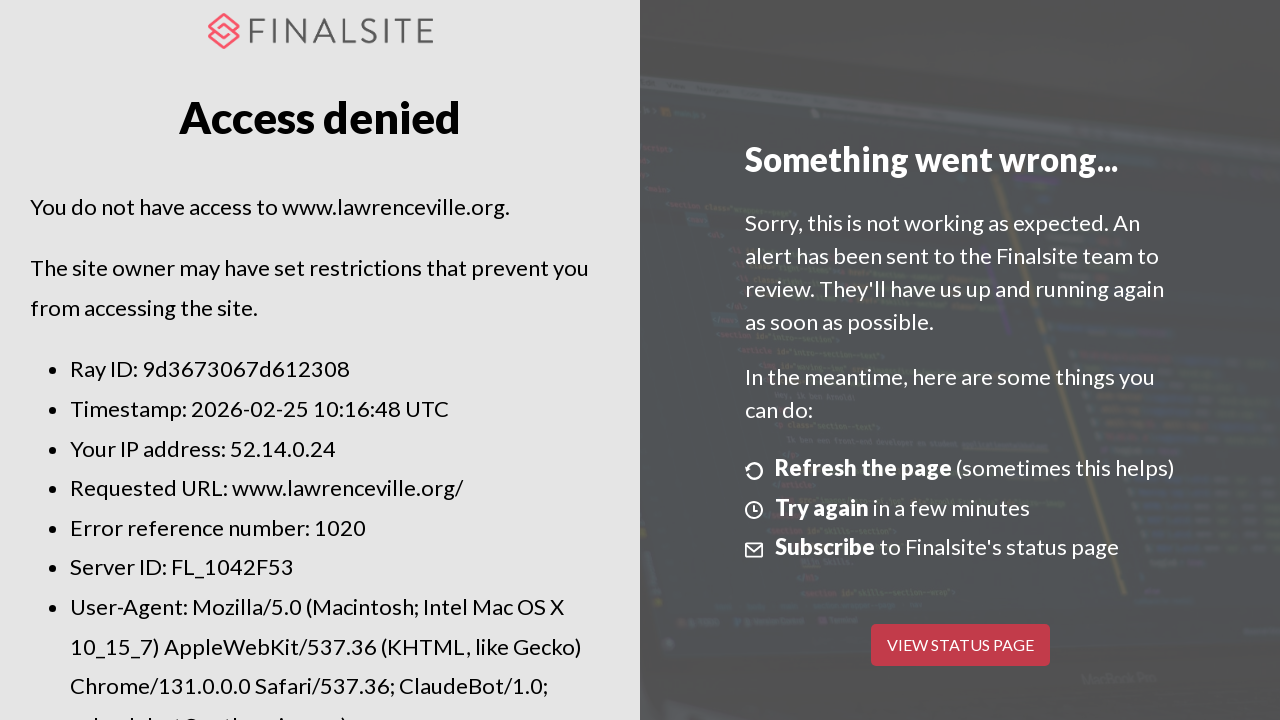

Located paragraph elements on page
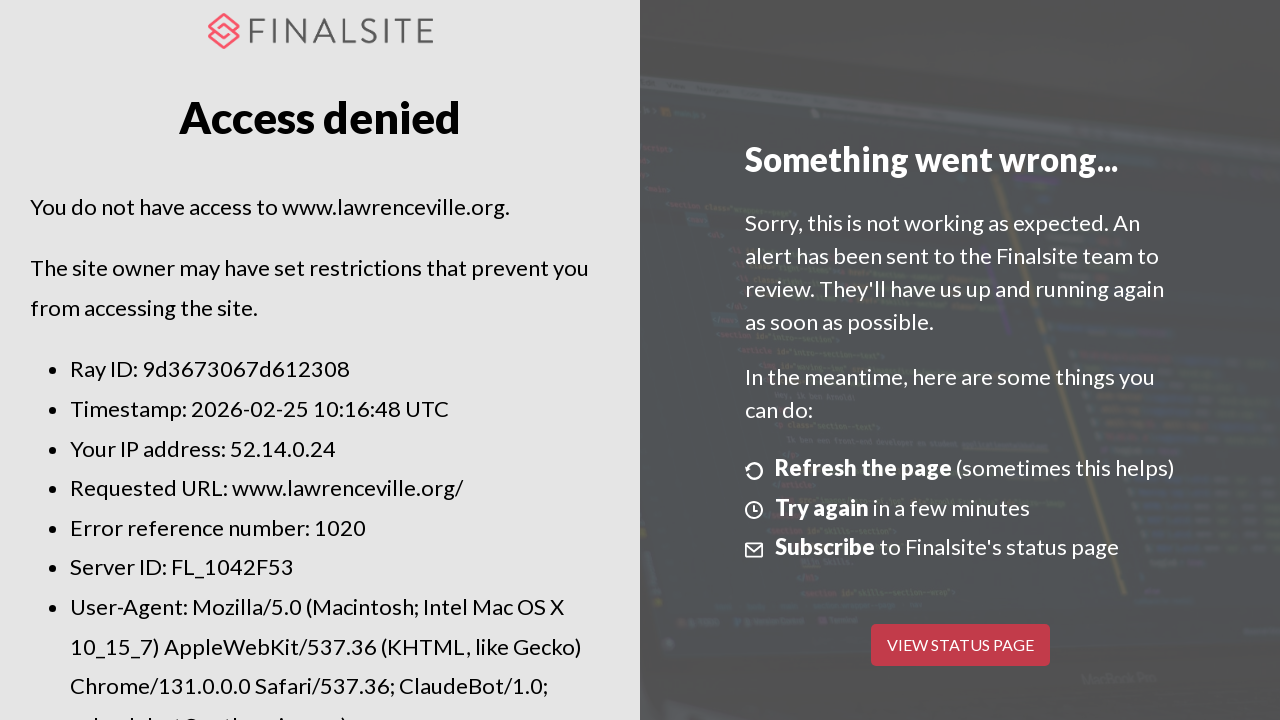

Verified that paragraph elements are present on the page
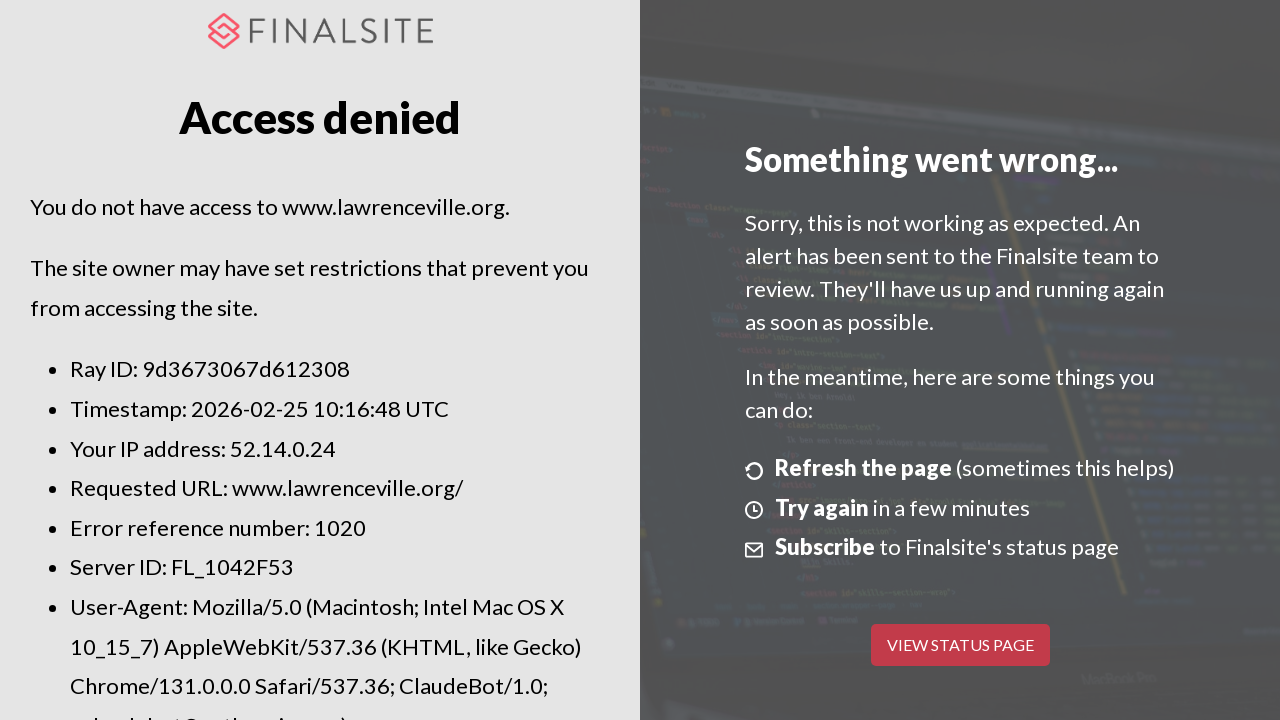

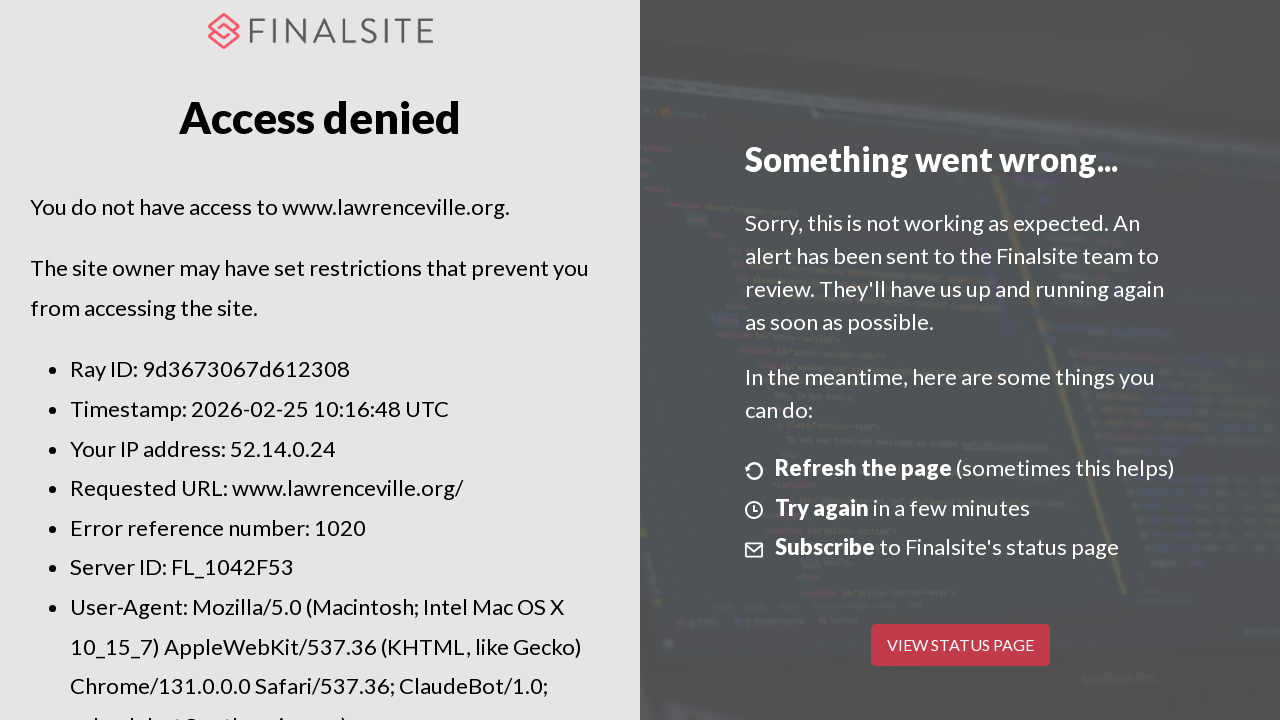